Fills out the form, submits it, verifies the processed details page, then uses browser back navigation to return to the form page

Starting URL: http://www.eviltester.com/selenium/basic_html_form.html

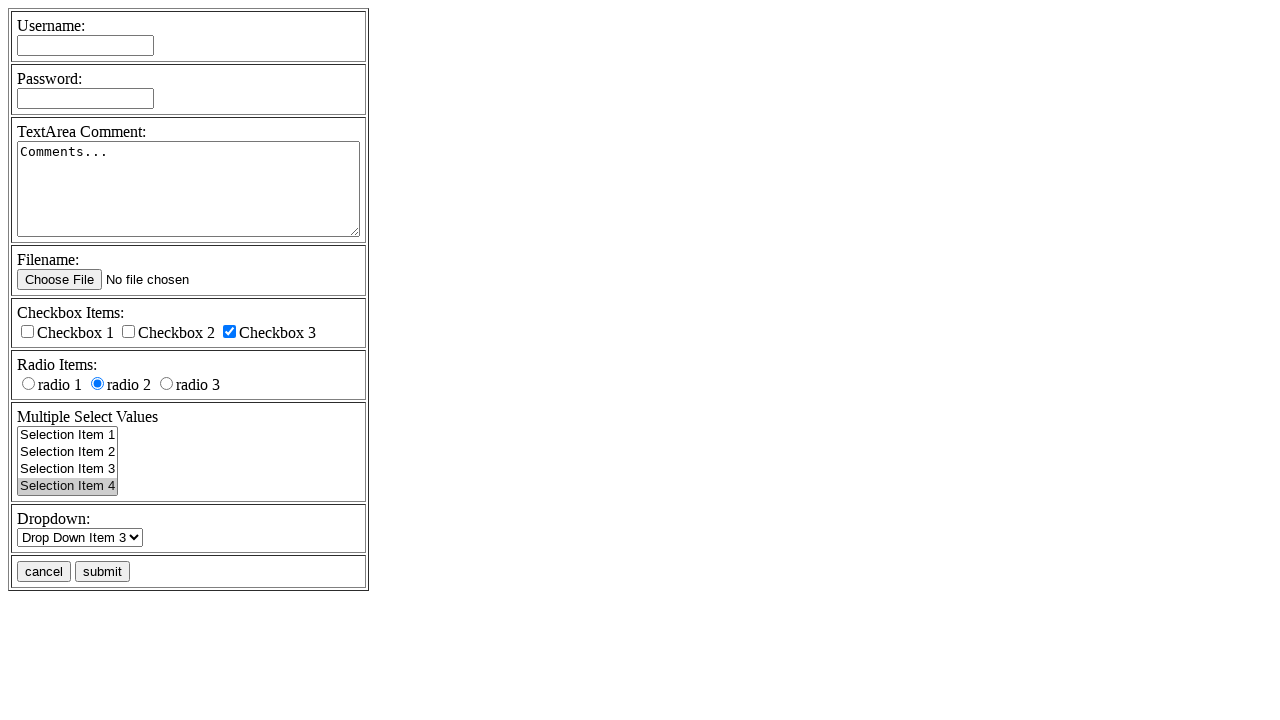

Initial form page loaded
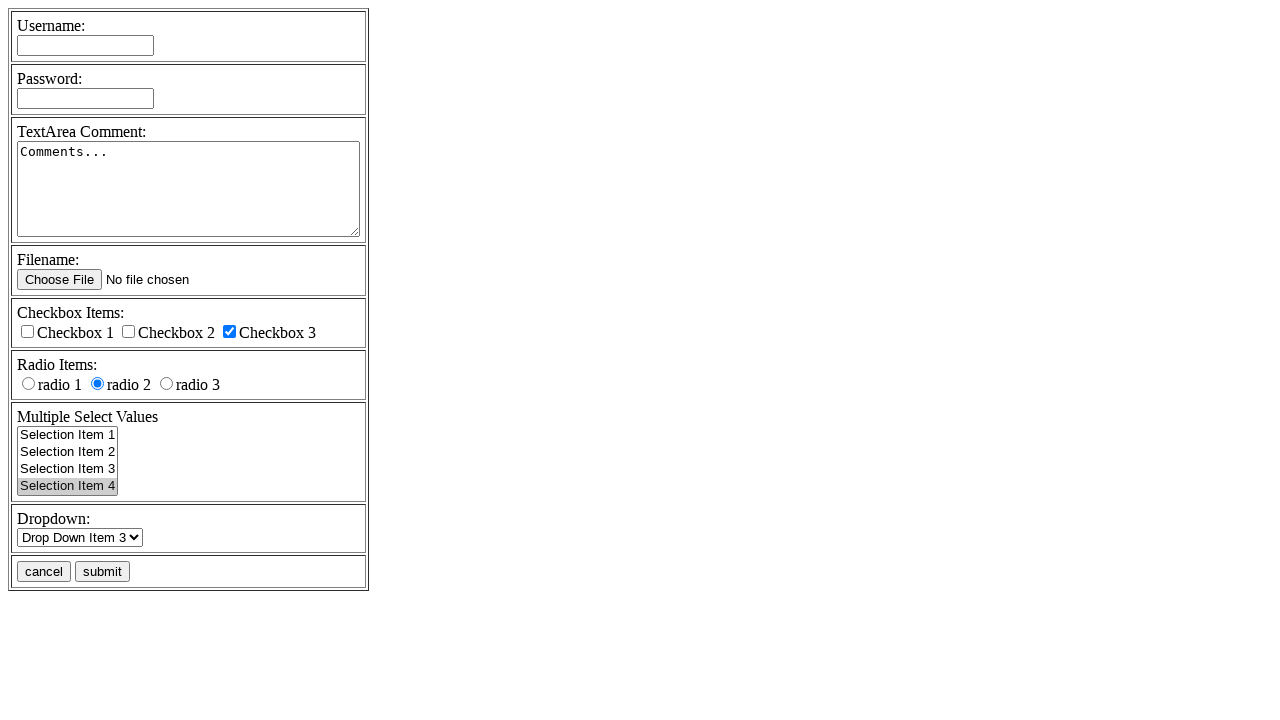

Filled username field with 'eviltester' on input[name='username']
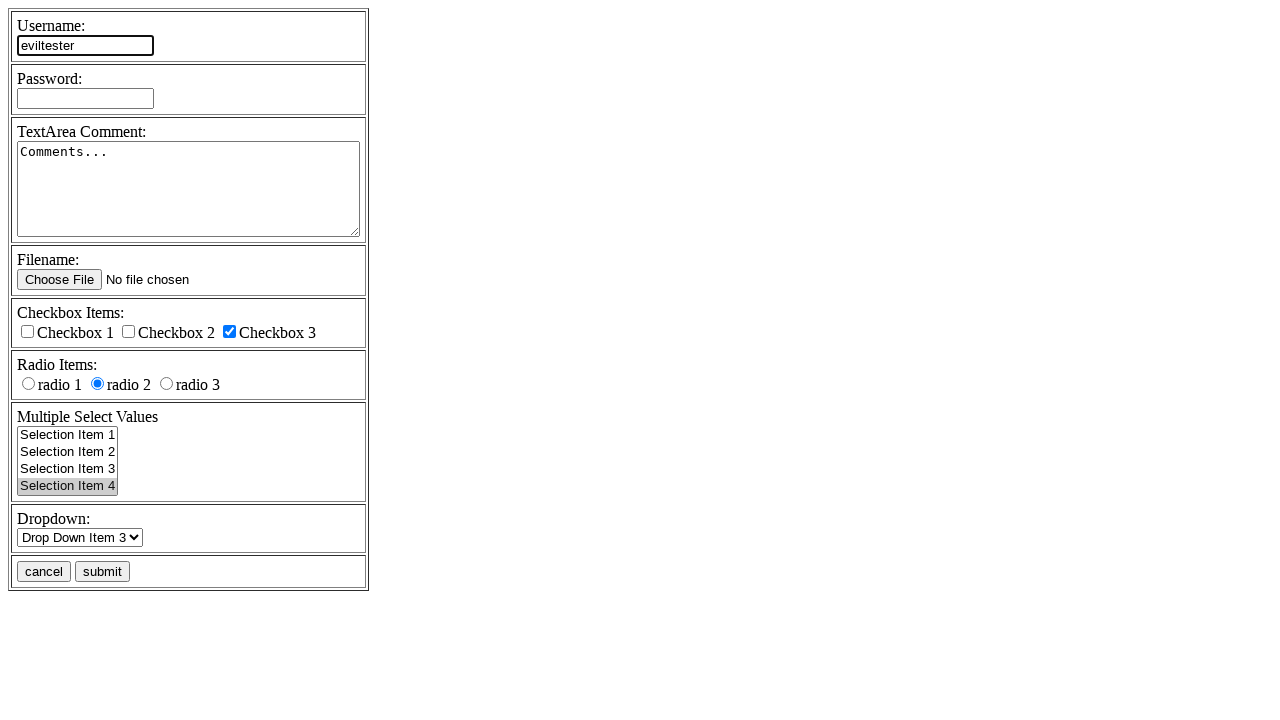

Filled password field with 'myPassword' on input[name='password']
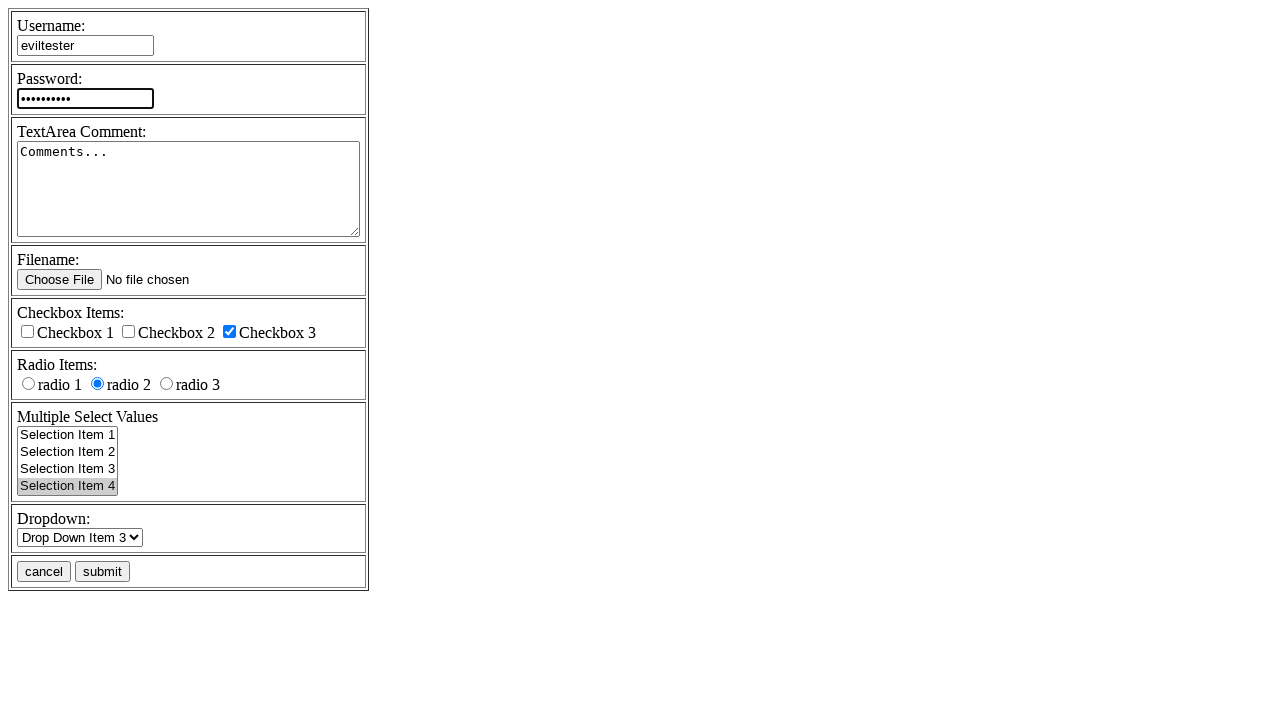

Clicked submit button to submit form at (102, 572) on input[name='submitbutton'][value='submit']
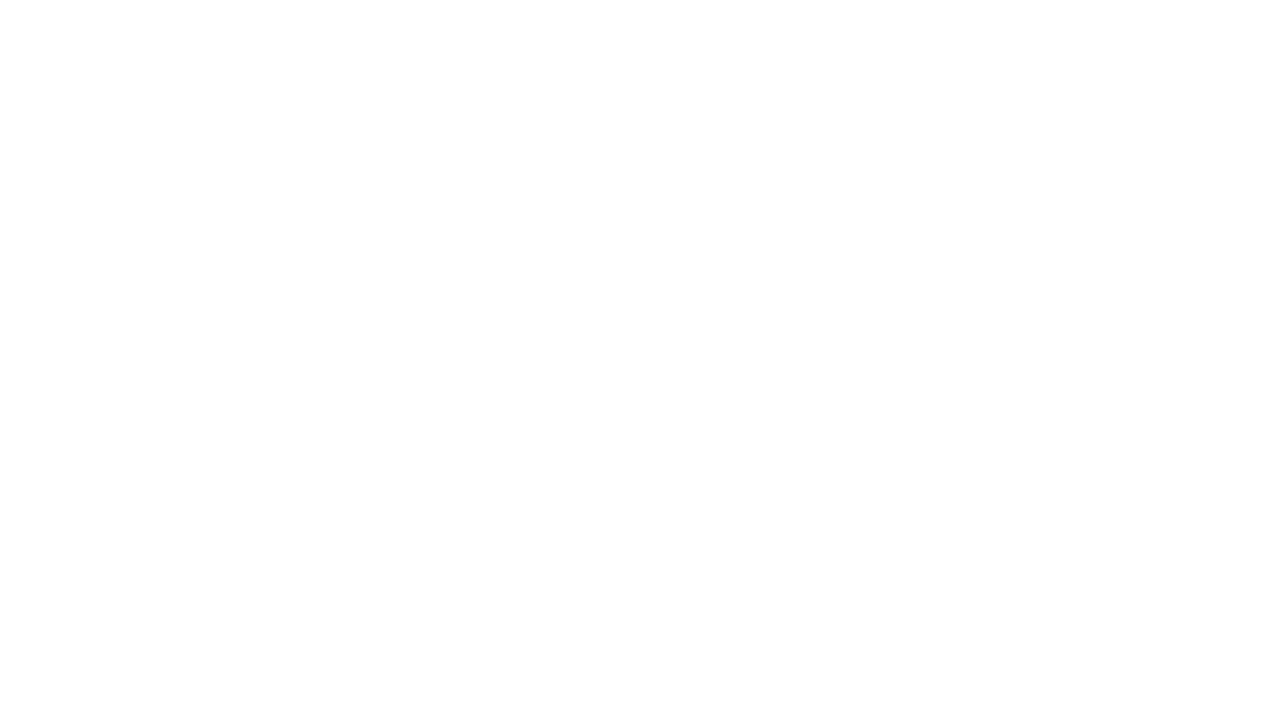

Processed details page loaded after form submission
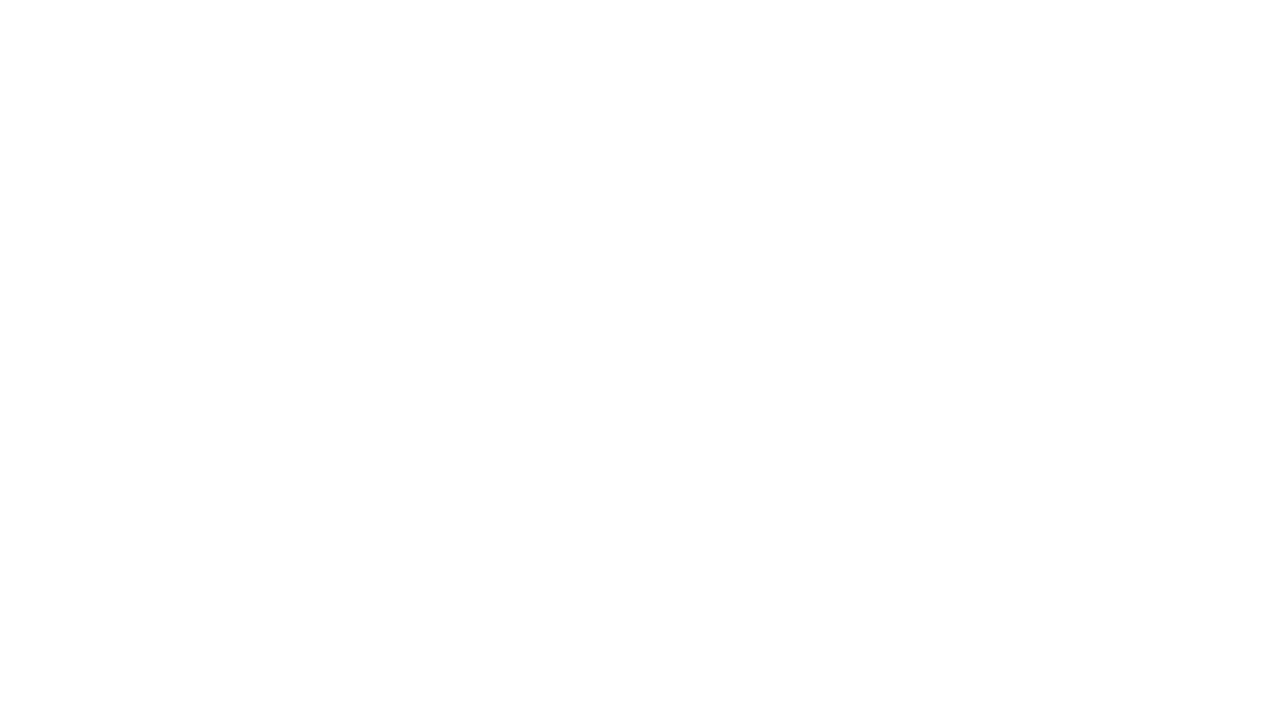

Navigated back to form page using browser back button
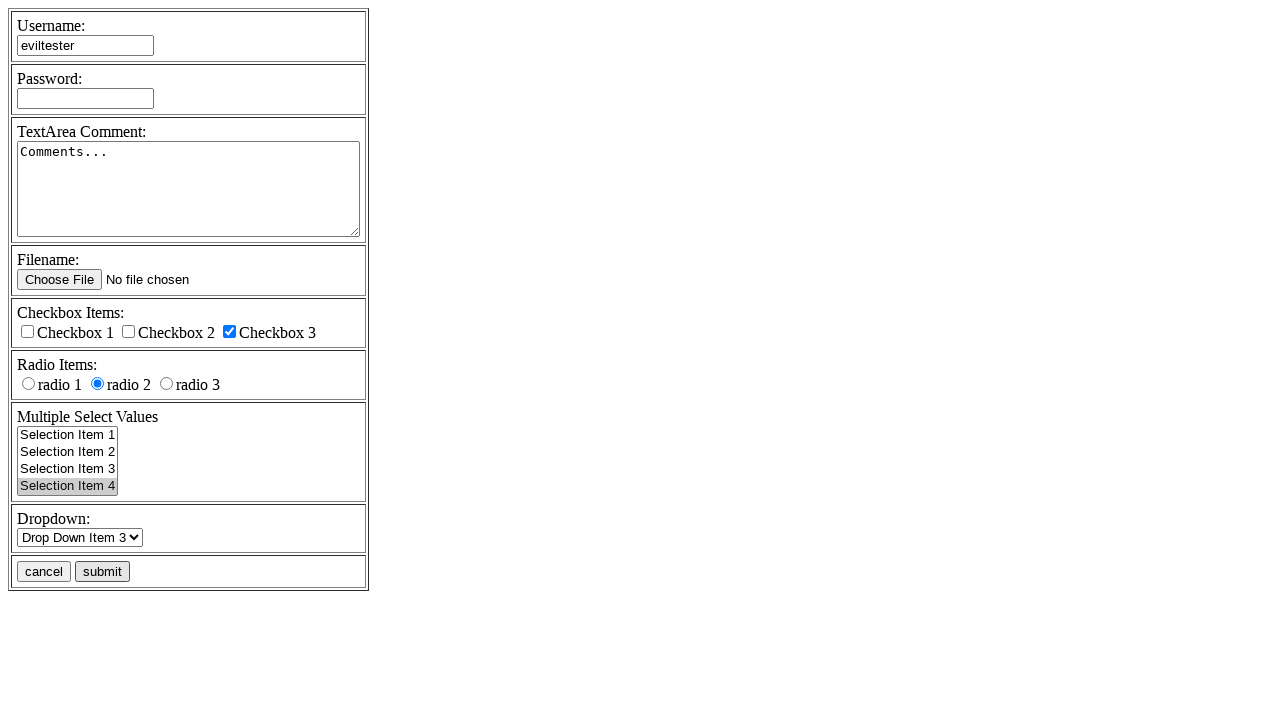

Form page reloaded after back navigation
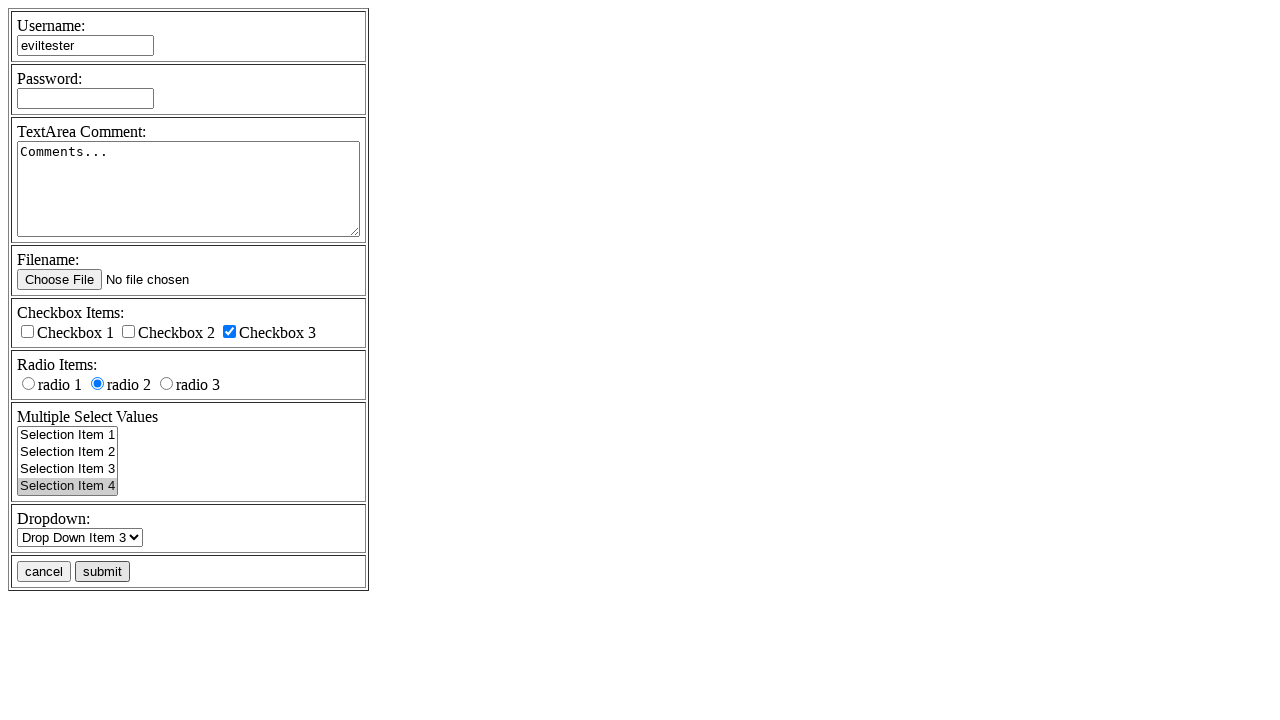

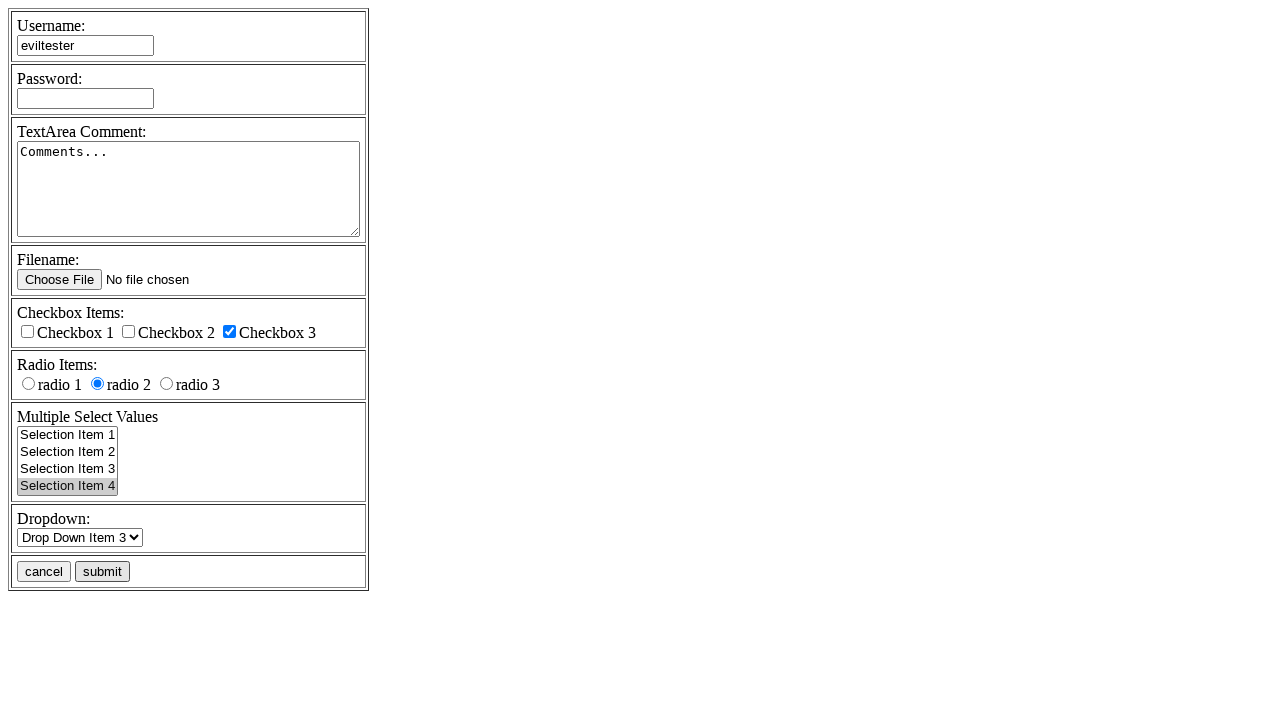